Tests a form by filling in header, MKE, OAI, and name input fields, submitting the form, checking for error messages, and then clearing the form.

Starting URL: https://devmountain-qa.github.io/enter-wanted/1.4_Assignment/index.html

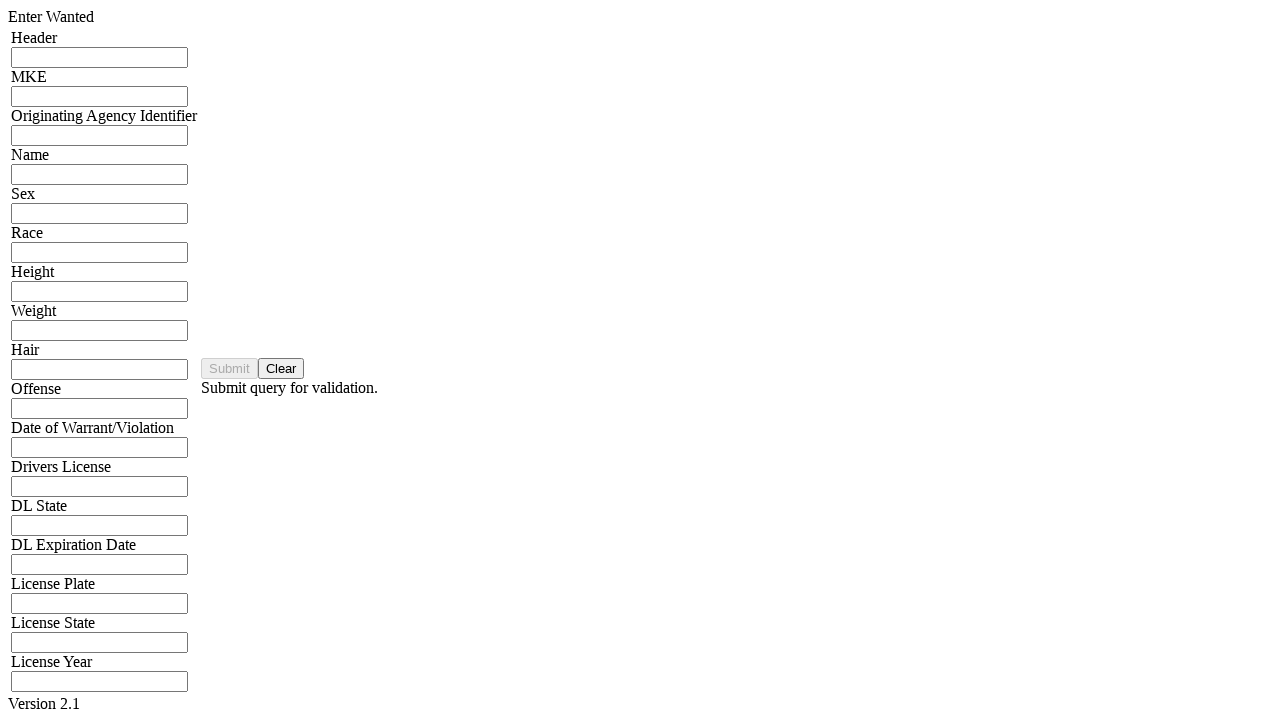

Filled header input field with 'HDR12345' on input[name='hdrInput']
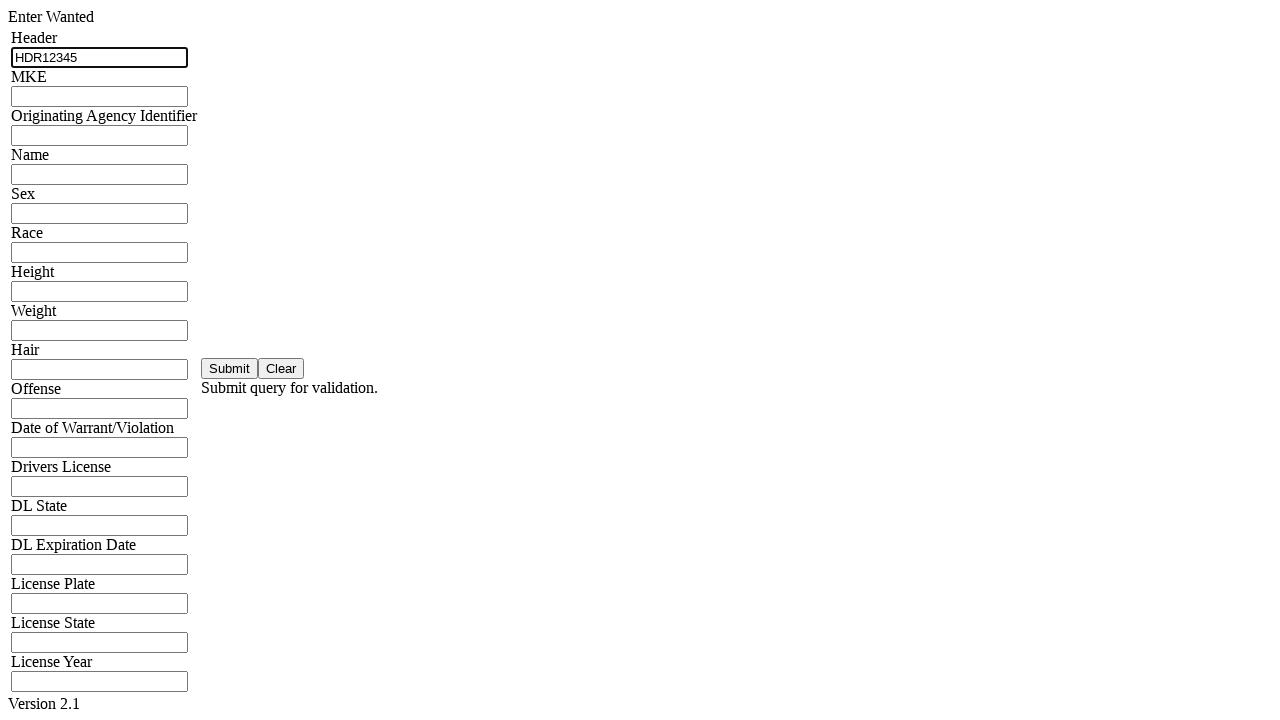

Filled MKE input field with 'MKE789' on input[name='mkeInput']
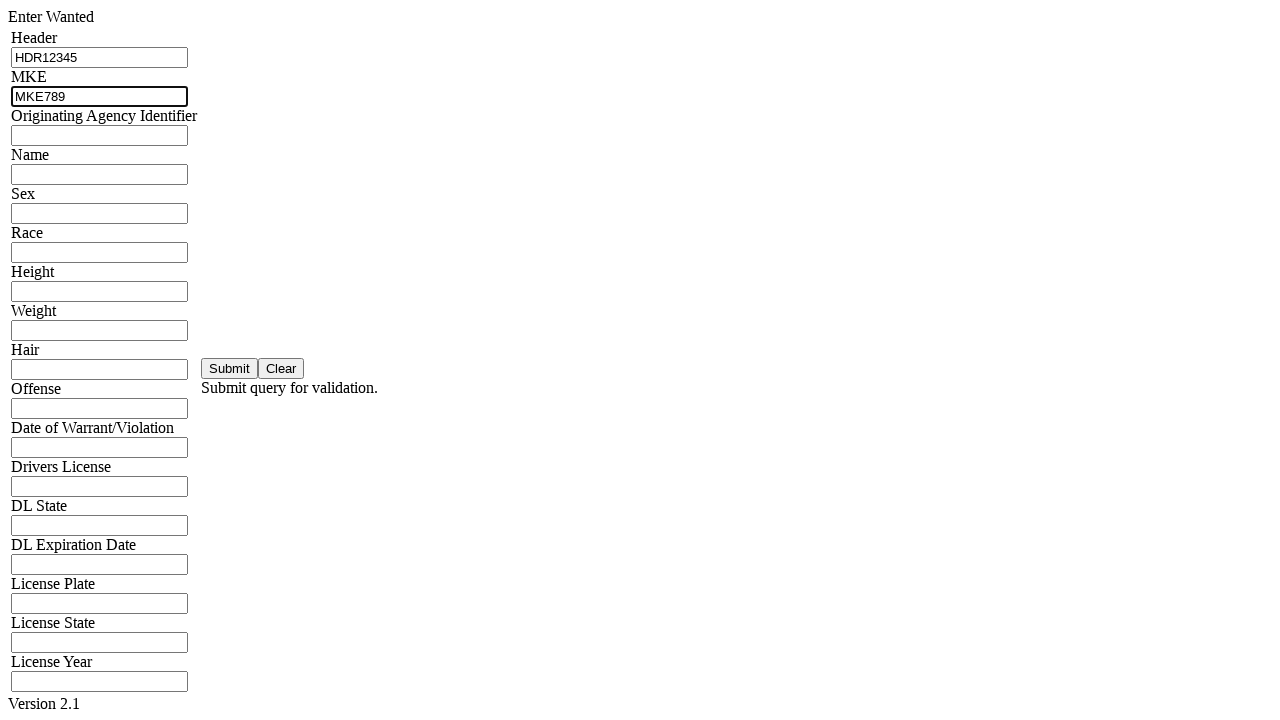

Filled OAI/ORI input field with 'ORI456ABC' on input[name='oriInput']
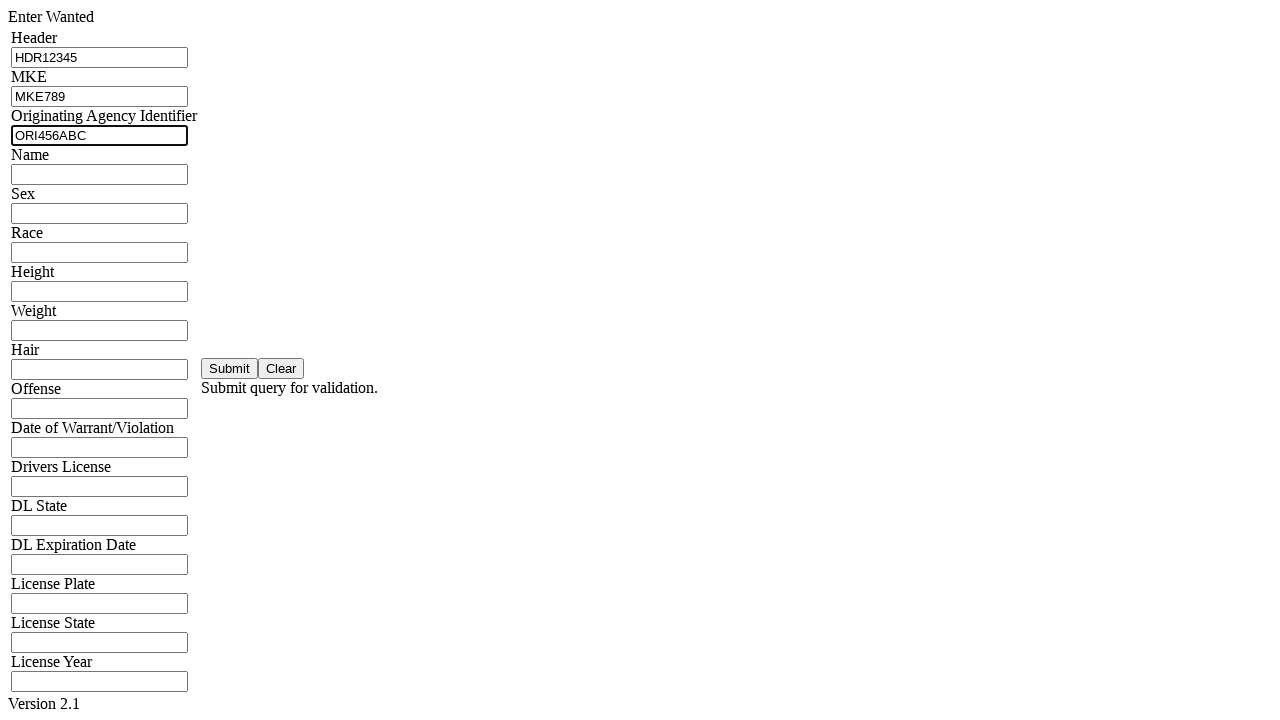

Filled name input field with 'John Smith' on input[name='namInput']
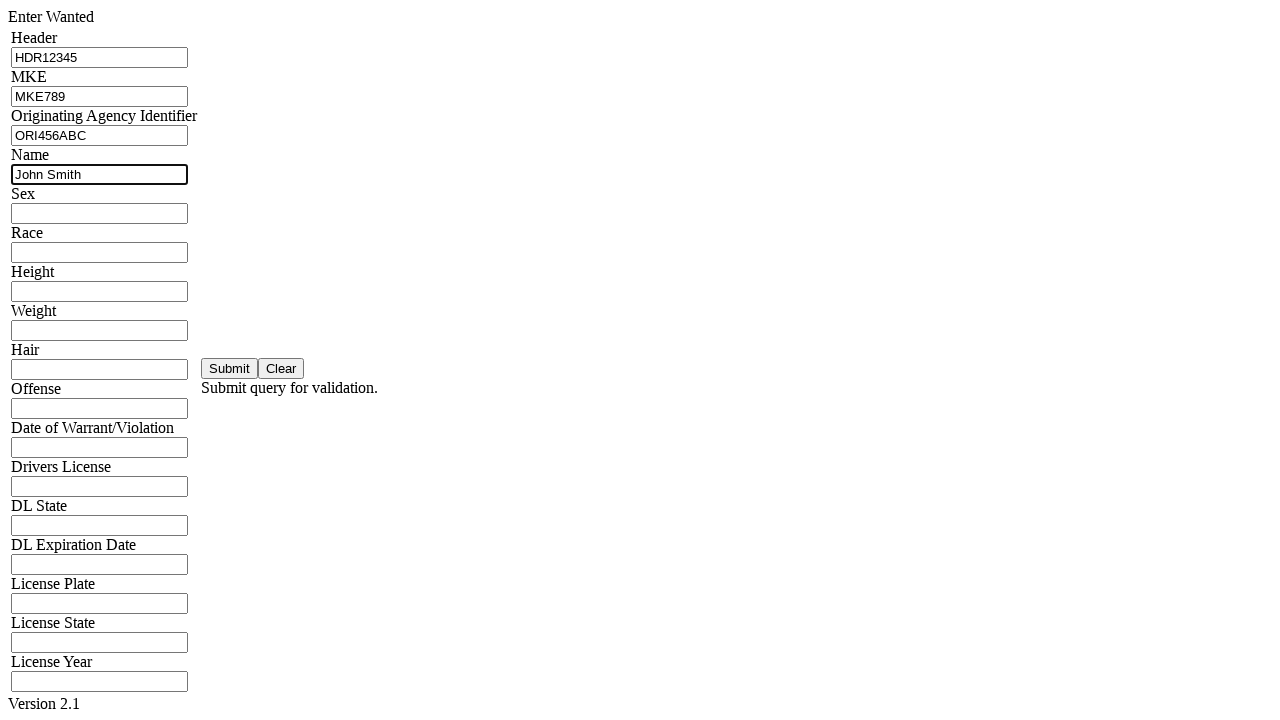

Clicked submit button to submit the form at (230, 368) on #saveBtn
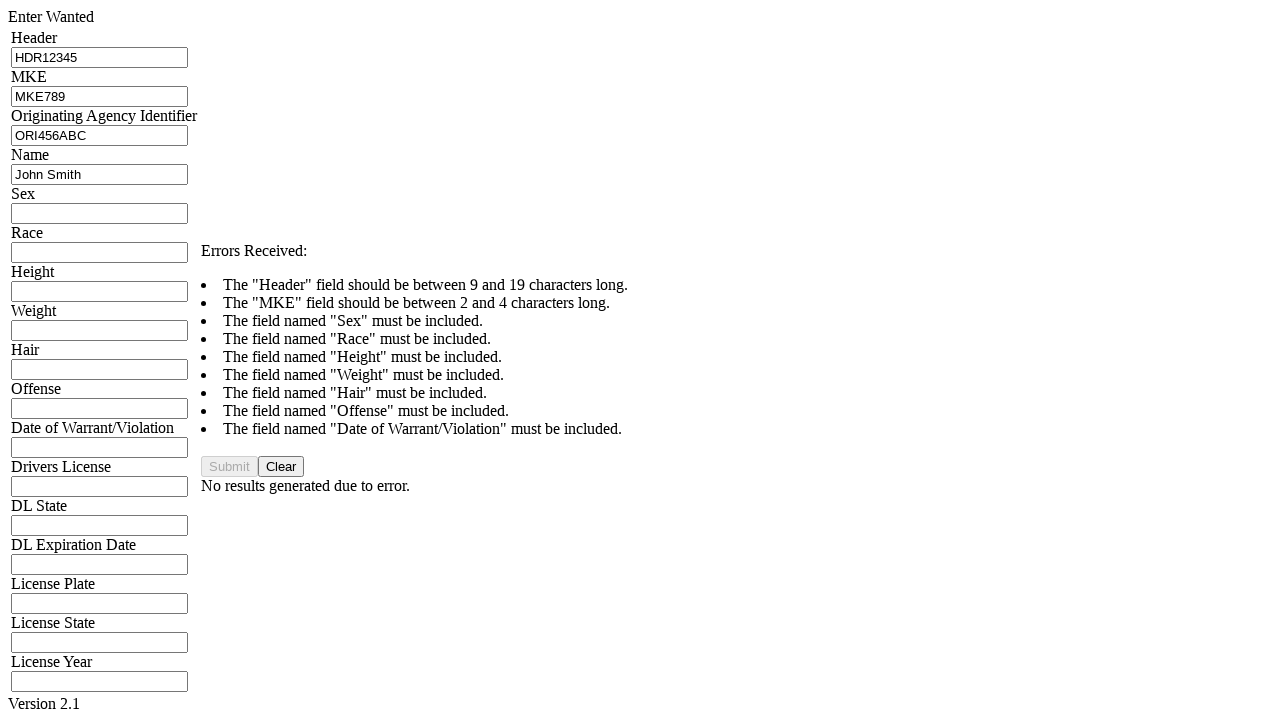

Error message appeared on the form
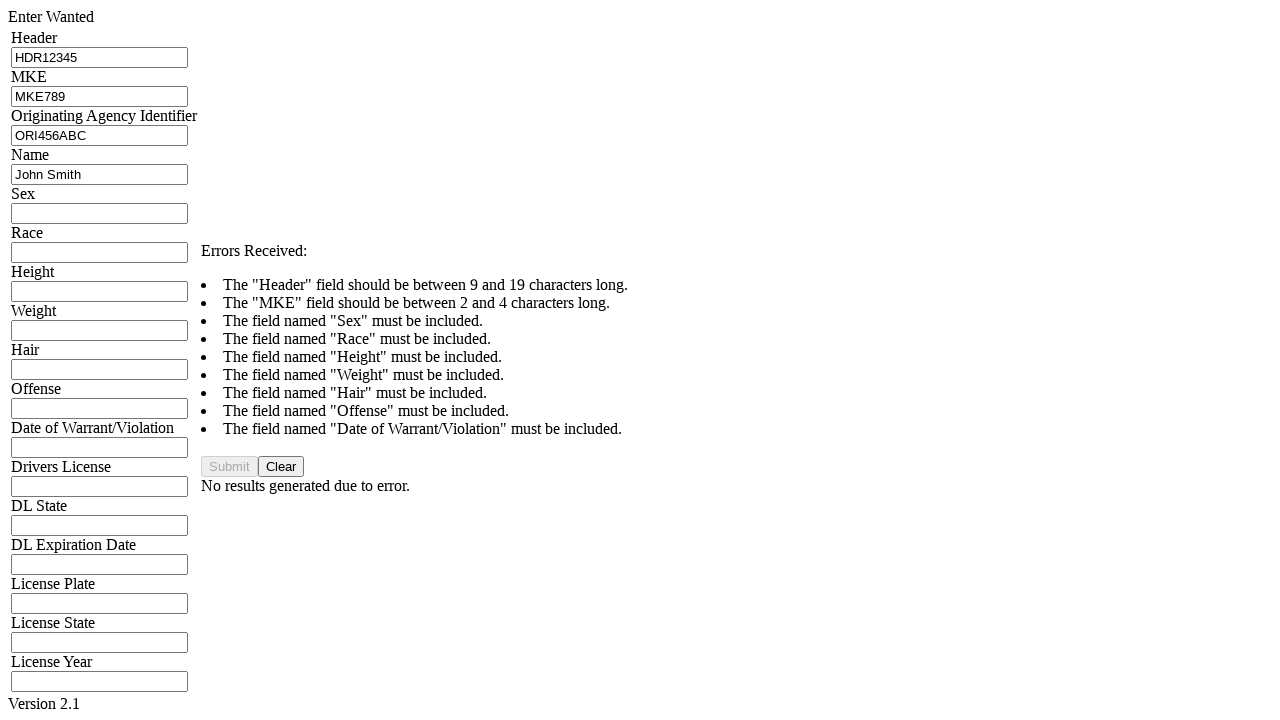

Clicked clear button to reset the form at (281, 466) on #clearBtn
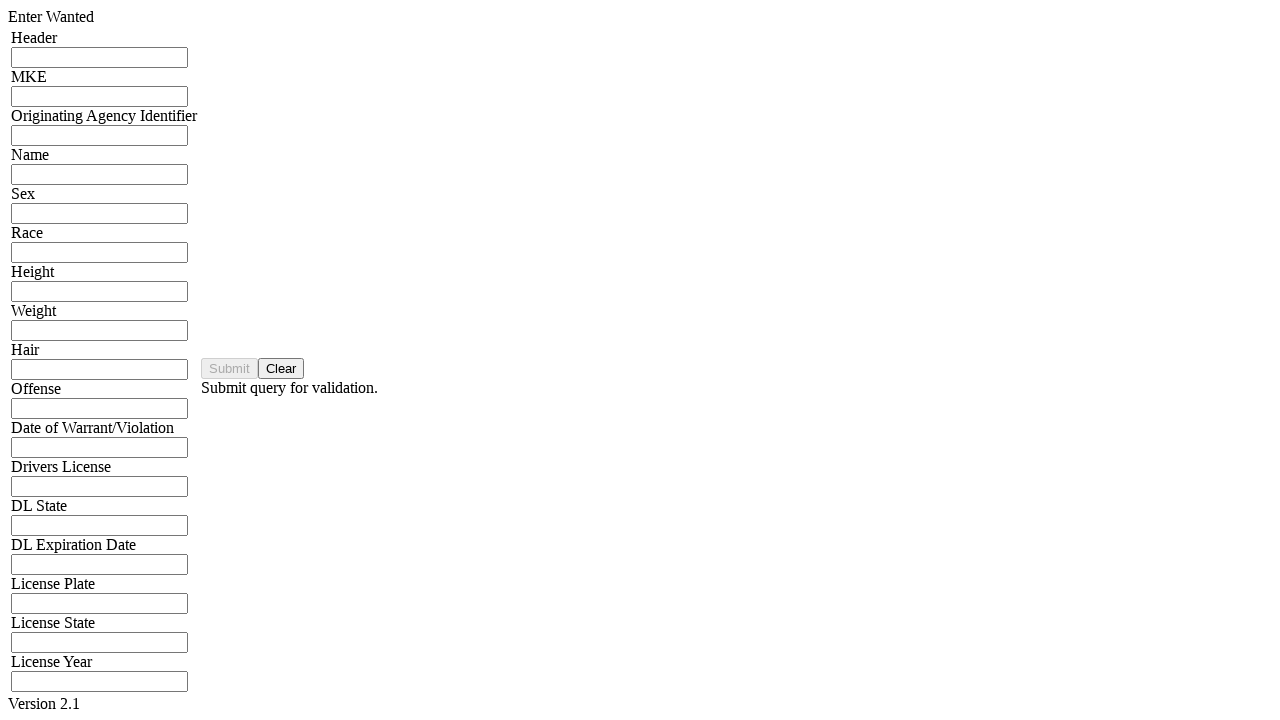

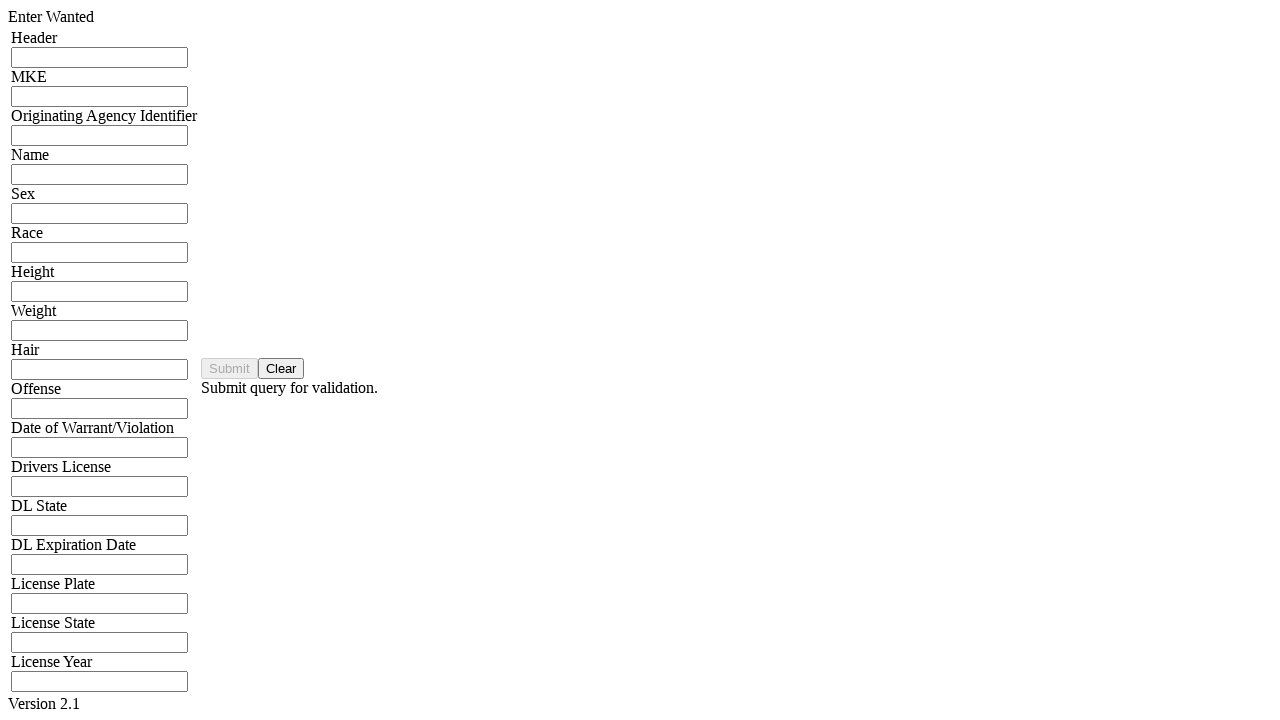